Creates a new todo task by selecting a category, entering task name, and submitting the form

Starting URL: http://qa-assignment.oblakogroup.ru/board/aleksandr_rudnev

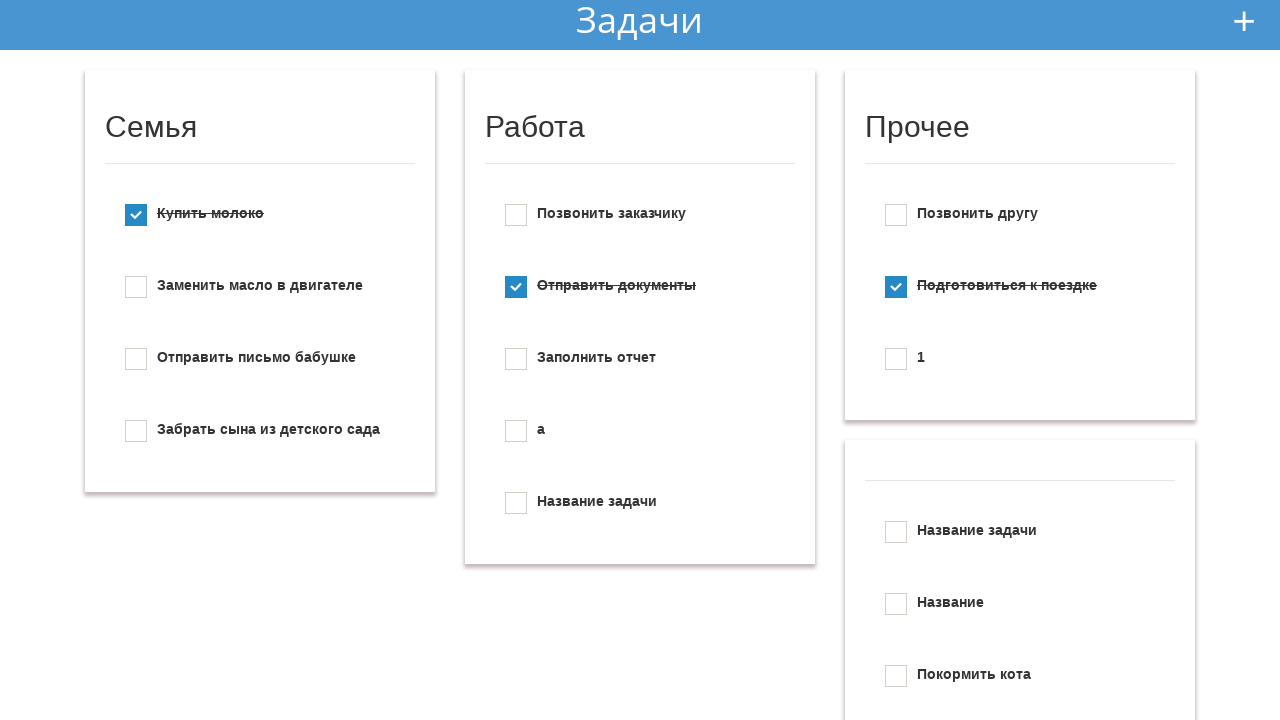

Clicked add new todo button at (1244, 21) on xpath=//*[@id="add_new_todo"]/img
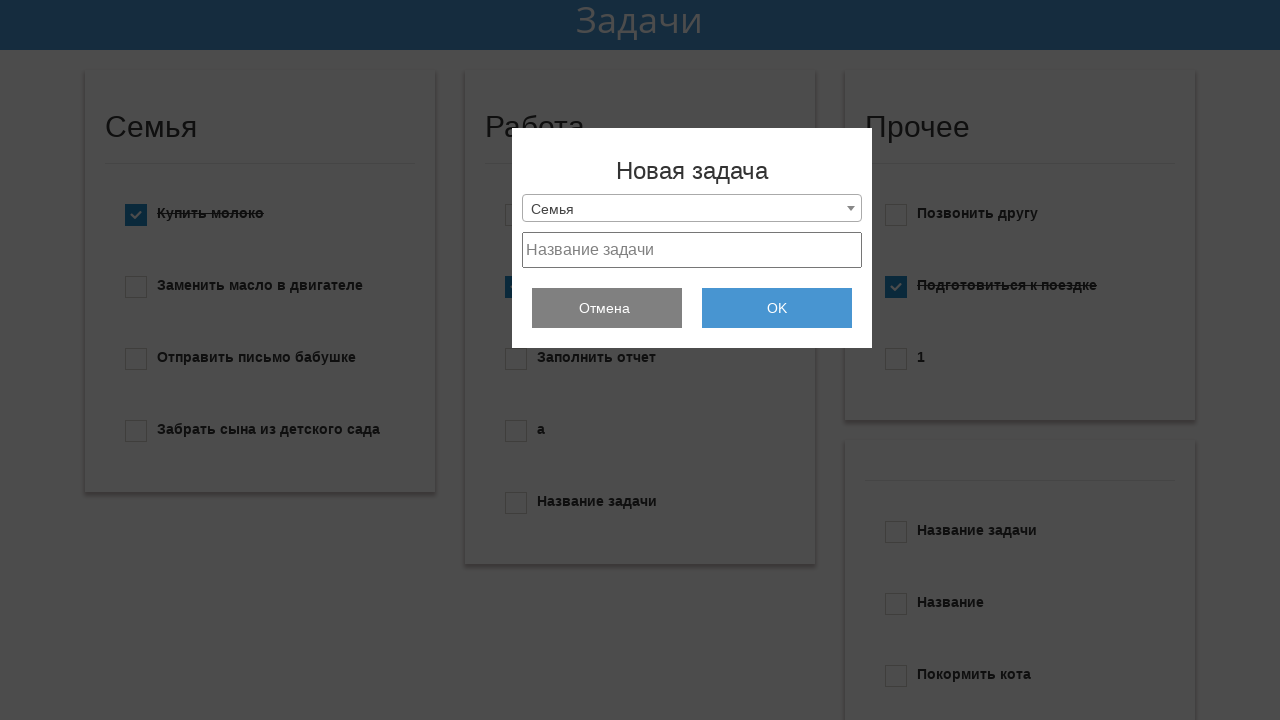

Clicked on category dropdown at (692, 209) on #select2-select_category-container
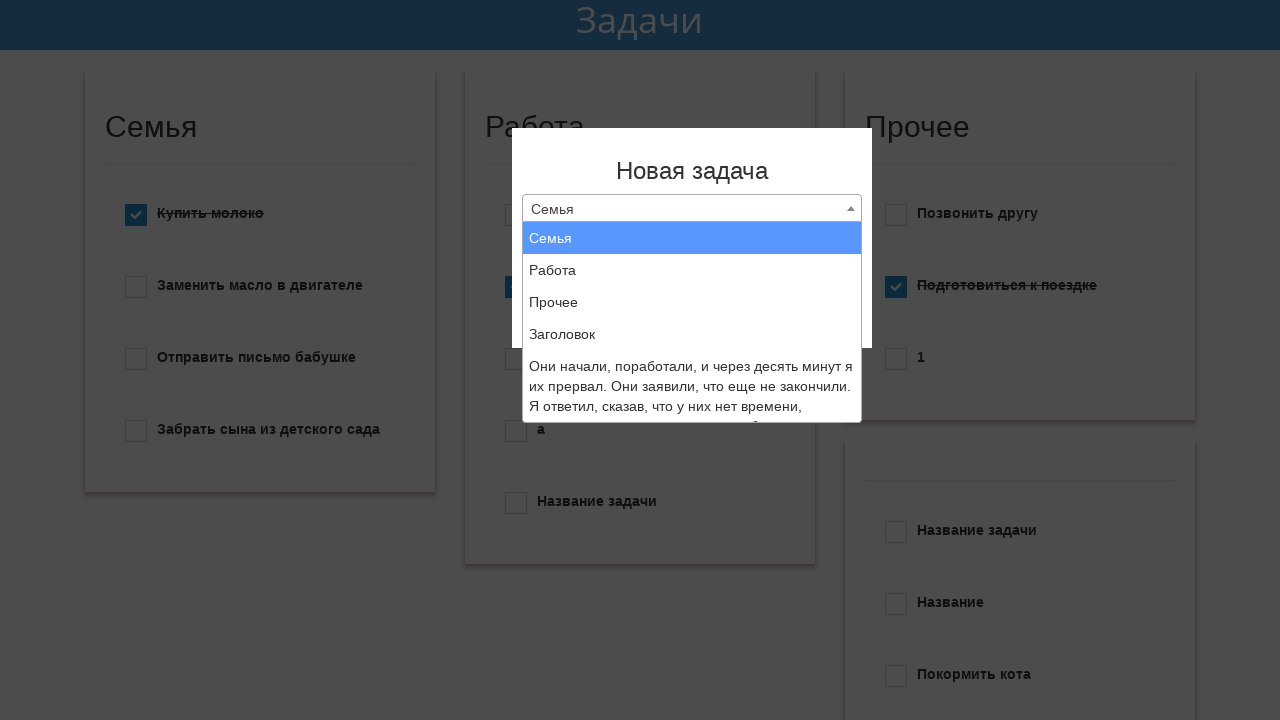

Selected 'Family' category from dropdown at (692, 238) on xpath=/html[1]/body[1]/span[1]/span[1]/span[2]/ul[1]/li[1]
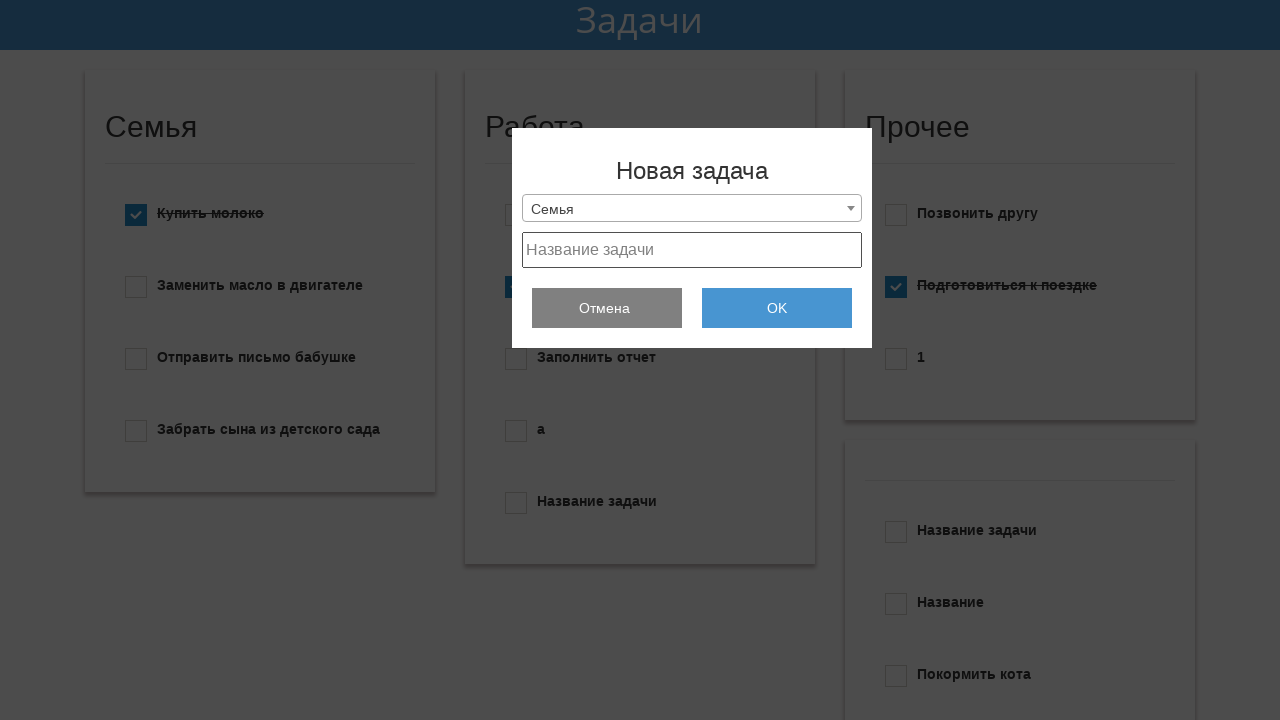

Clicked on task name input field at (692, 250) on xpath=//*[@id="project_text"]
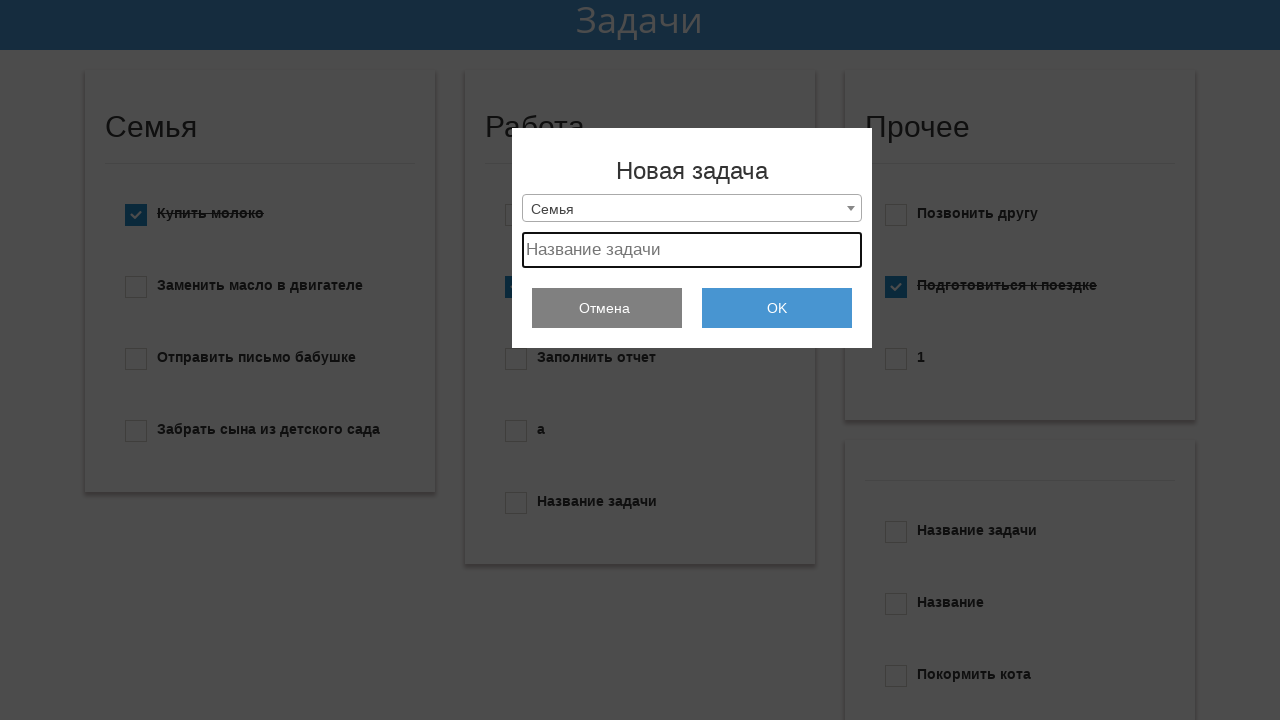

Entered task name 'Покормить кота' on //*[@id="project_text"]
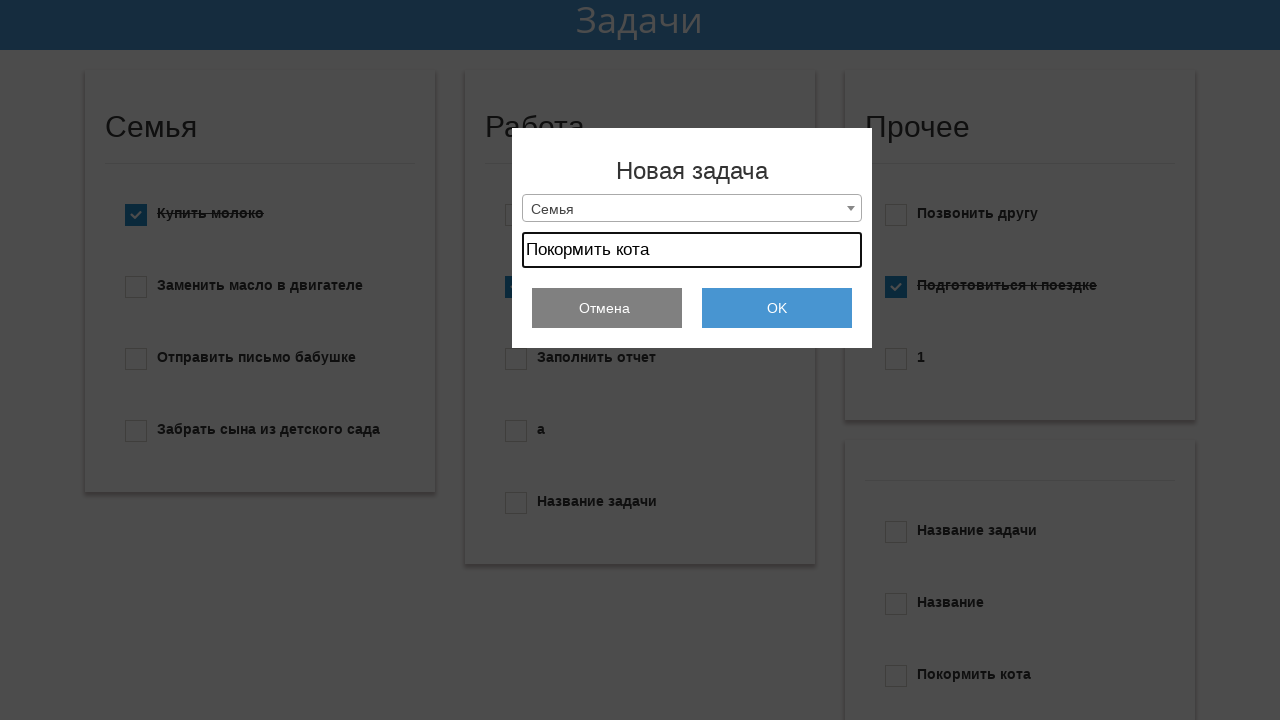

Clicked OK button to submit the form at (777, 308) on xpath=/html/body/div[1]/div/div/form/a[2]
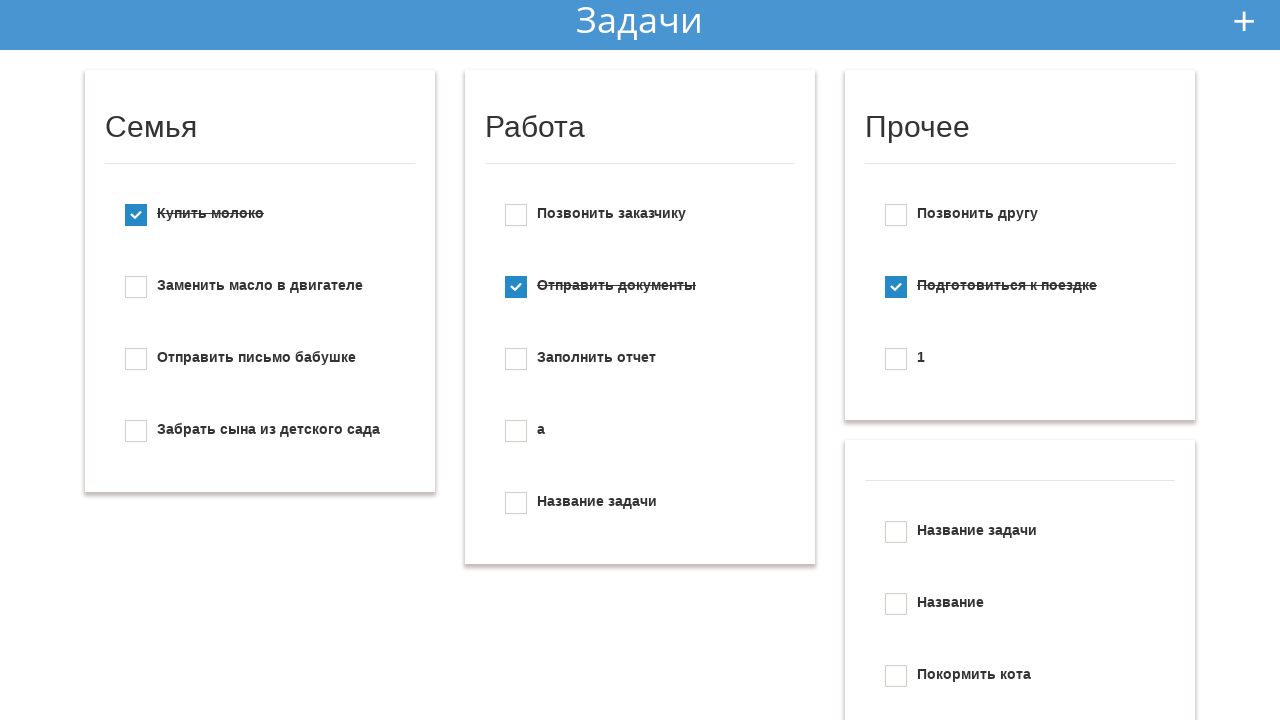

Waited for new task to appear
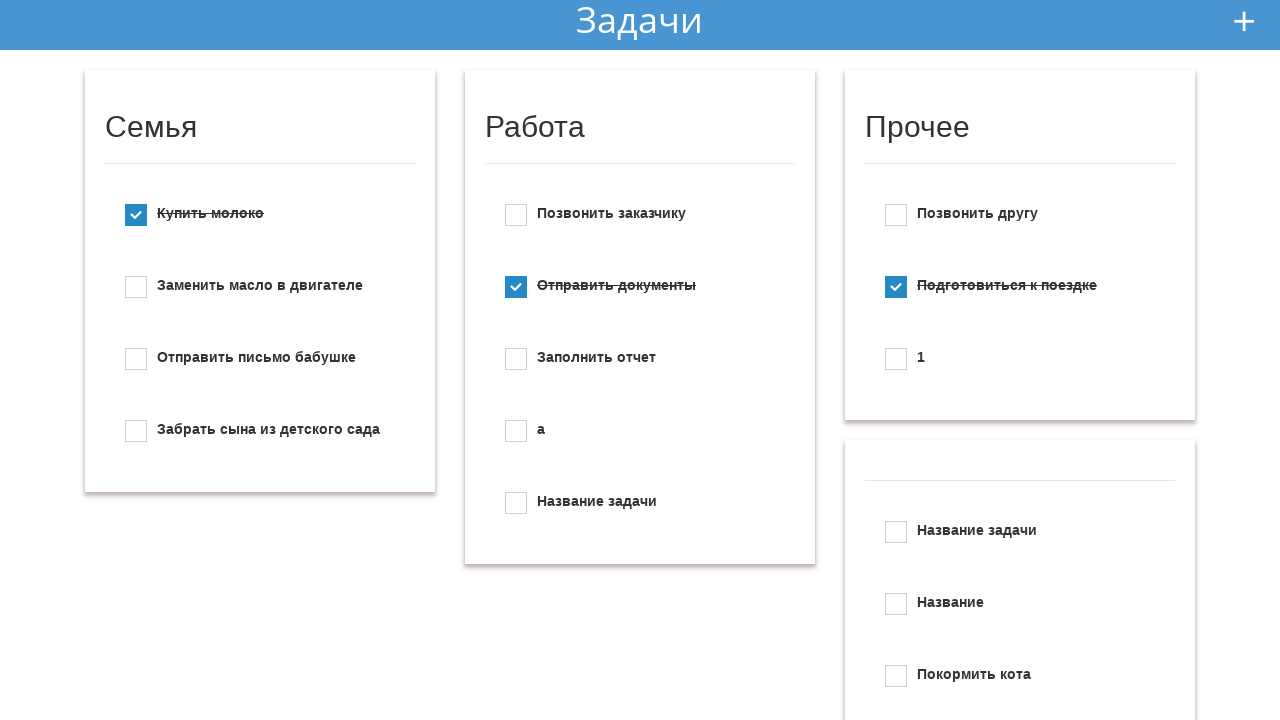

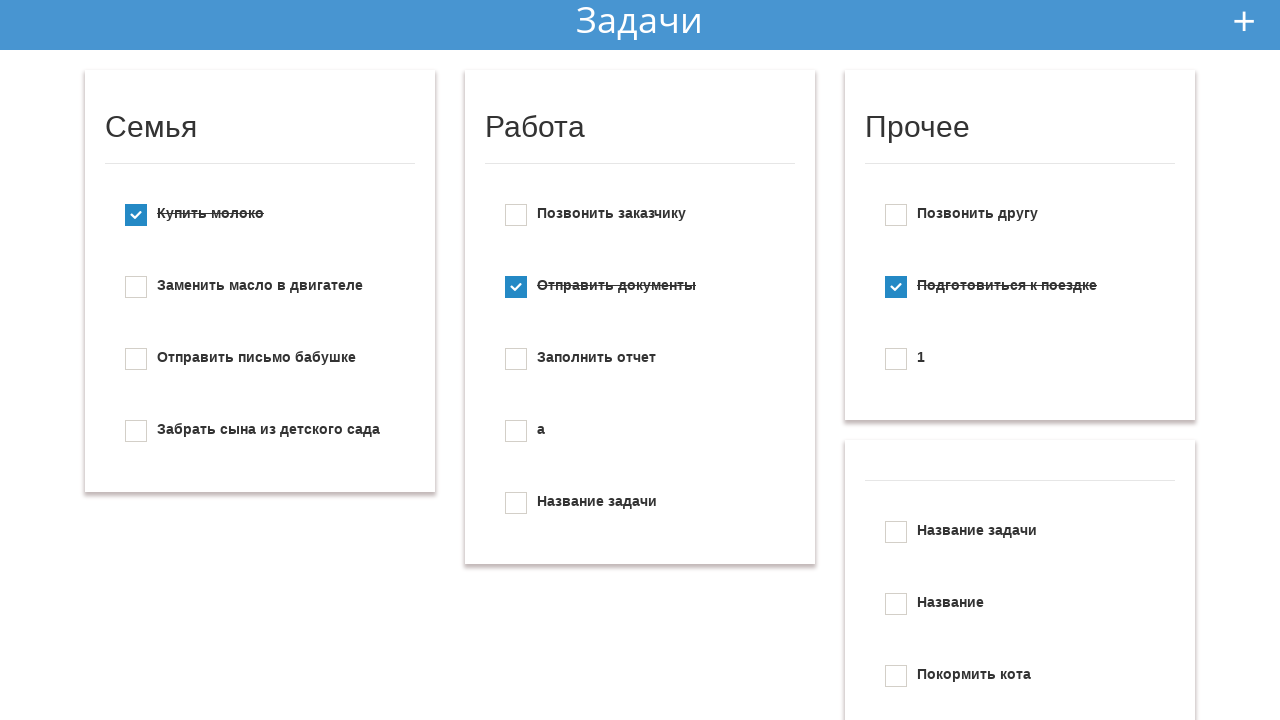